Tests dropdown selection by selecting the third option (index 2) from the dropdown menu

Starting URL: https://the-internet.herokuapp.com/dropdown

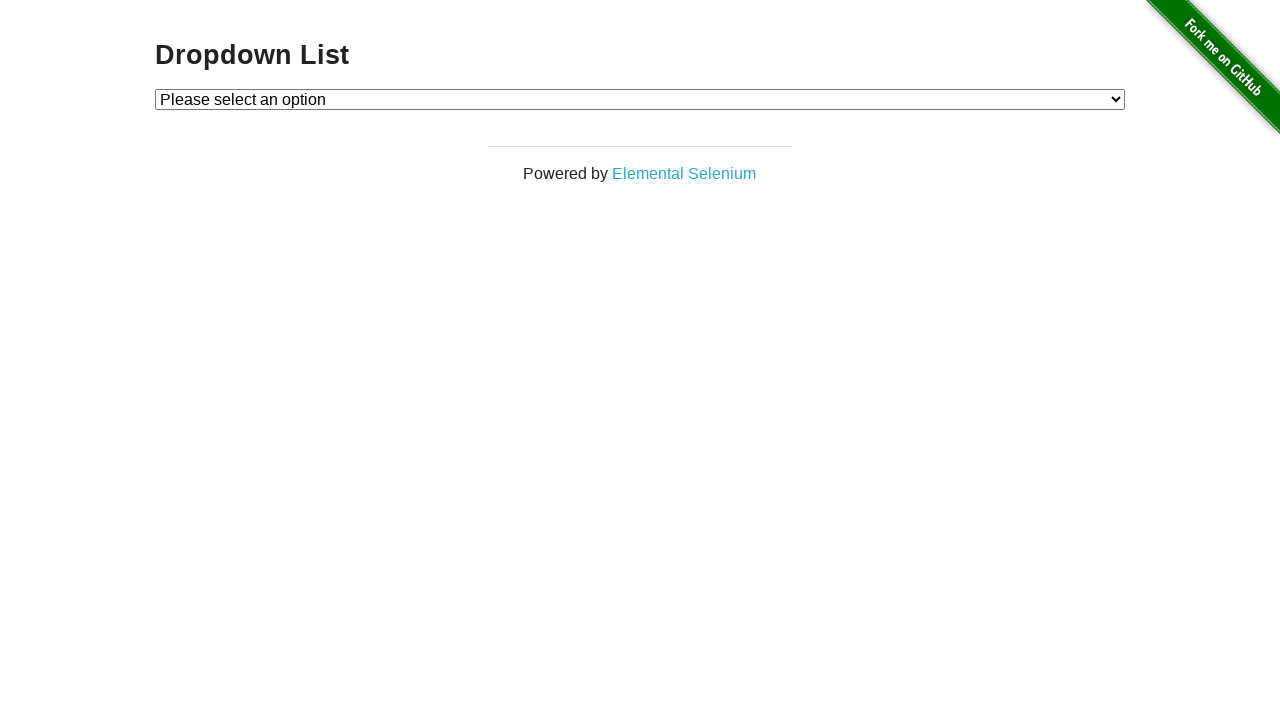

Selected the third option (index 2) from the dropdown menu on #dropdown
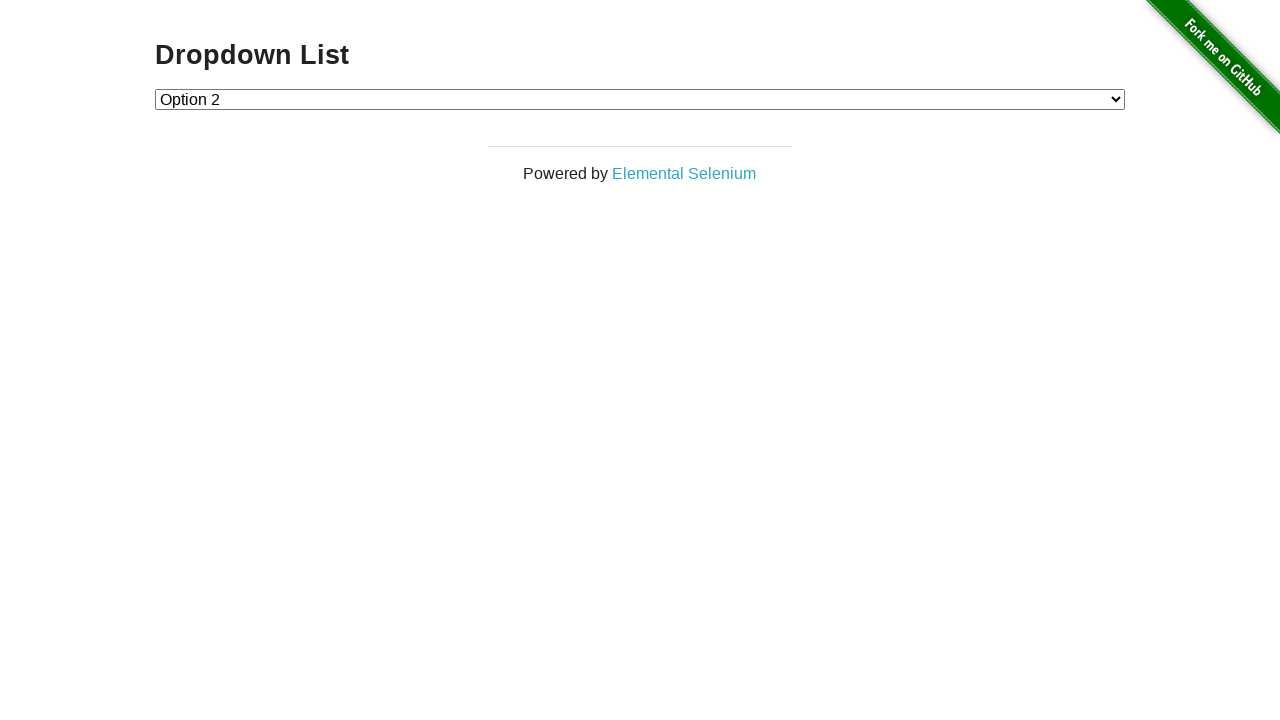

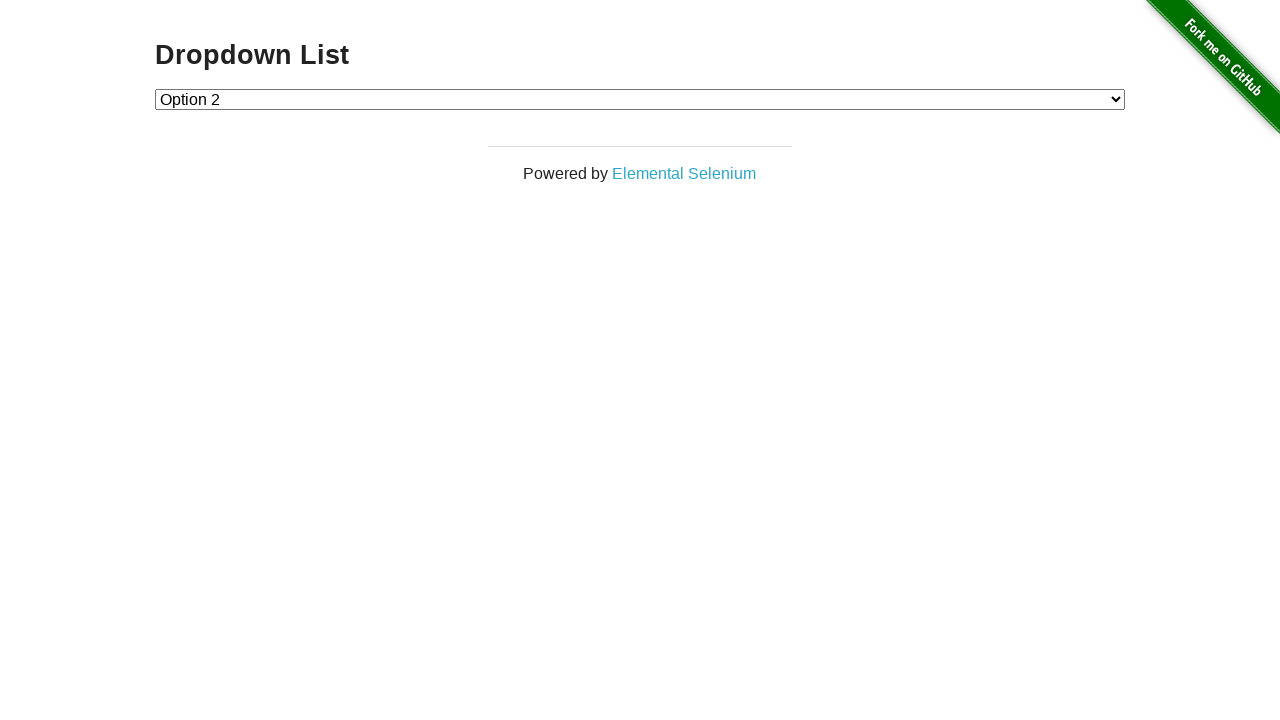